Tests product search functionality on runlab.ru by entering a search term and verifying results contain the search term

Starting URL: https://www.runlab.ru

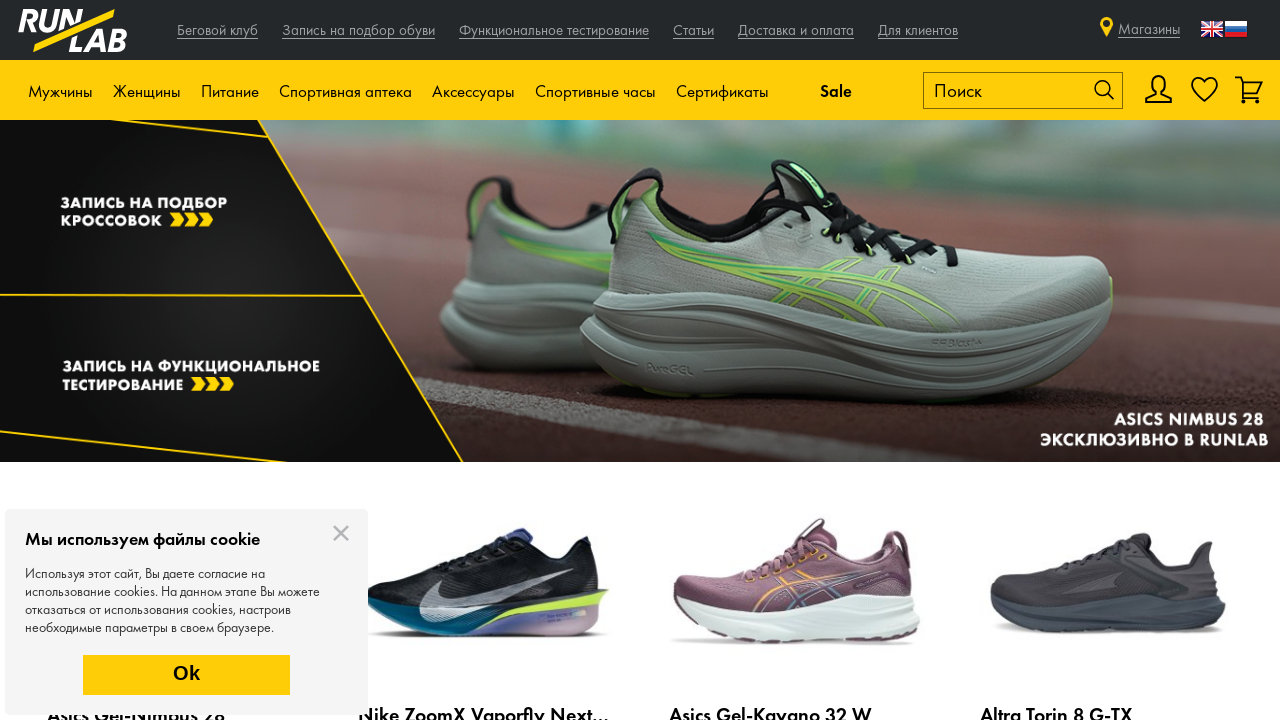

Filled search field with 'VaporFly' on #yw8
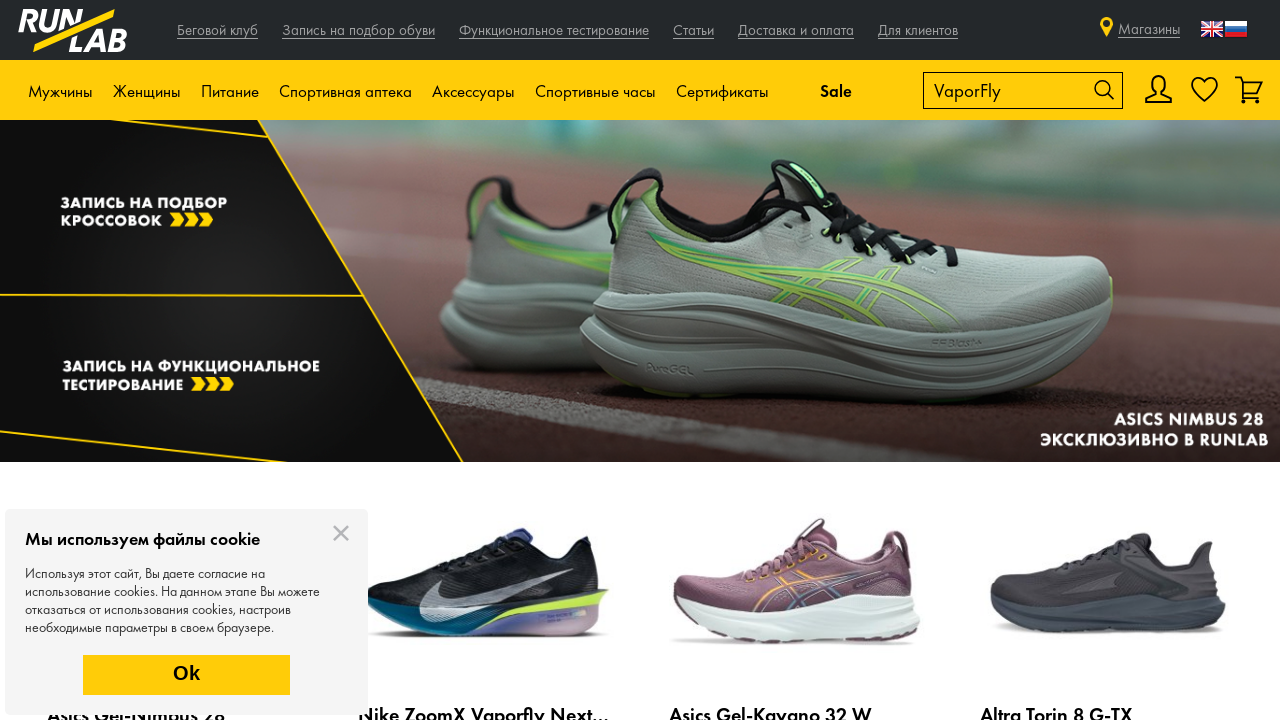

Clicked search button to search for VaporFly at (1104, 90) on .search-go
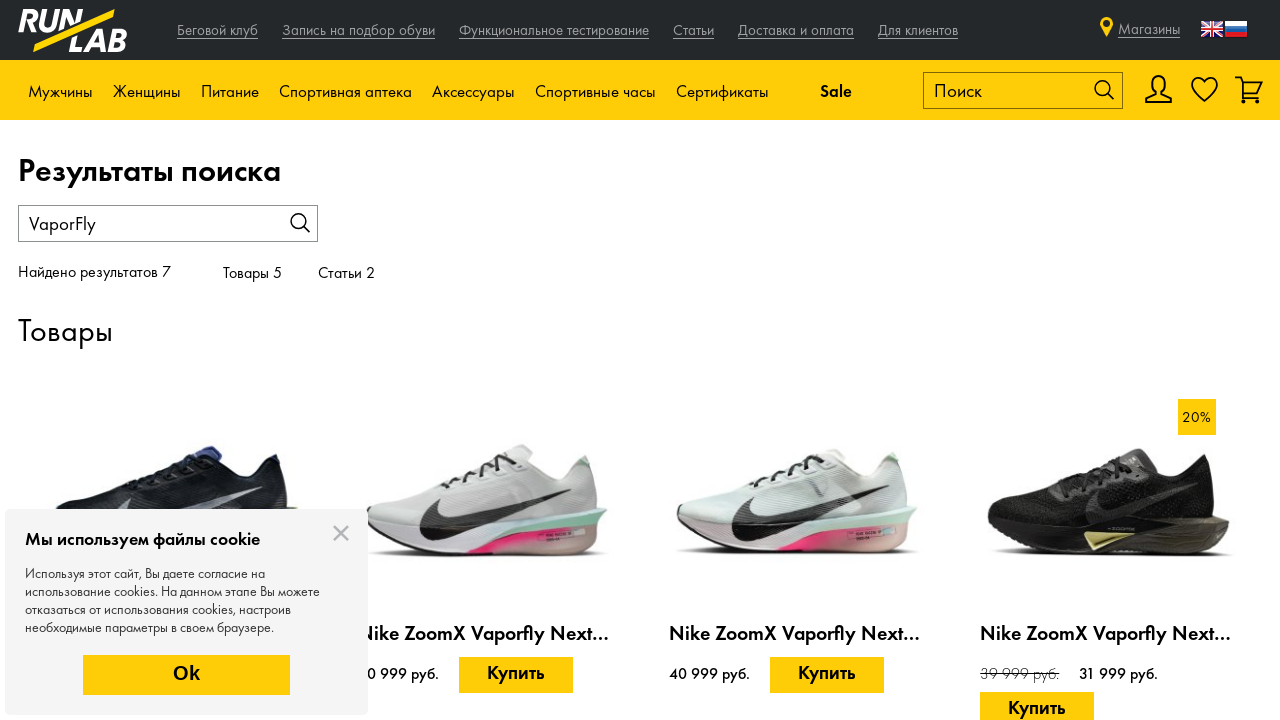

Search results for VaporFly loaded and verified
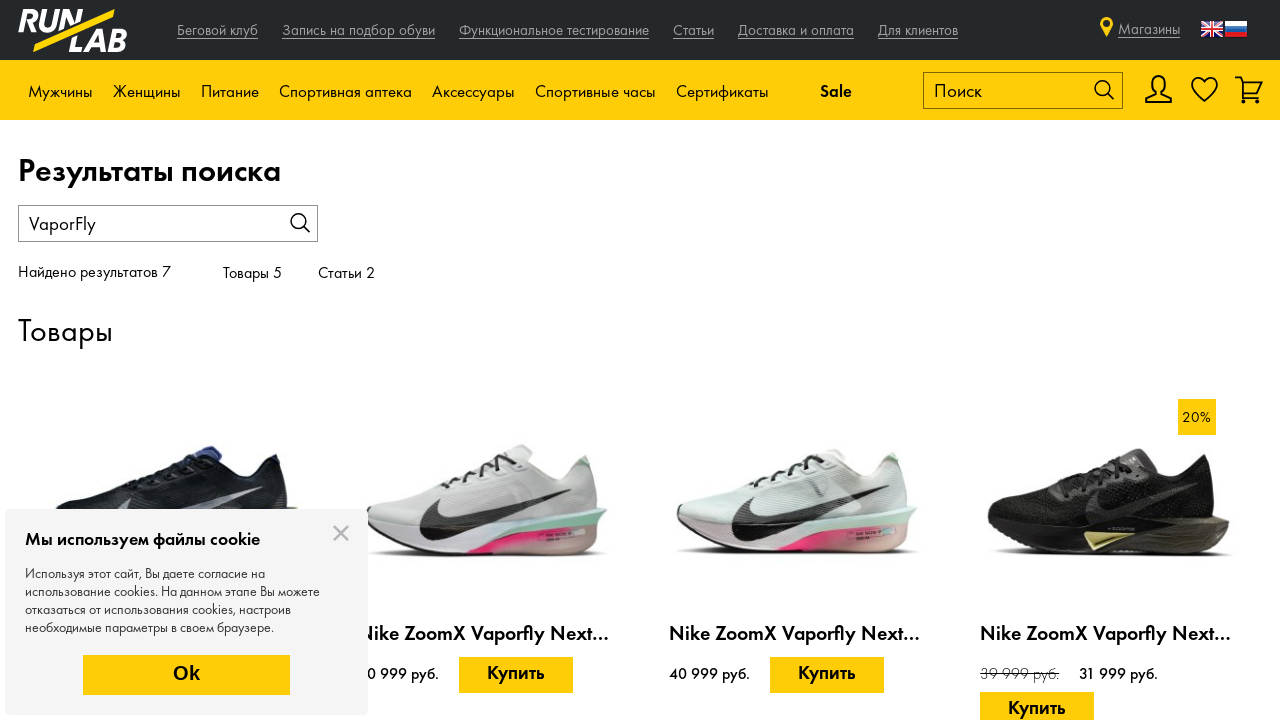

Navigated back to runlab.ru homepage
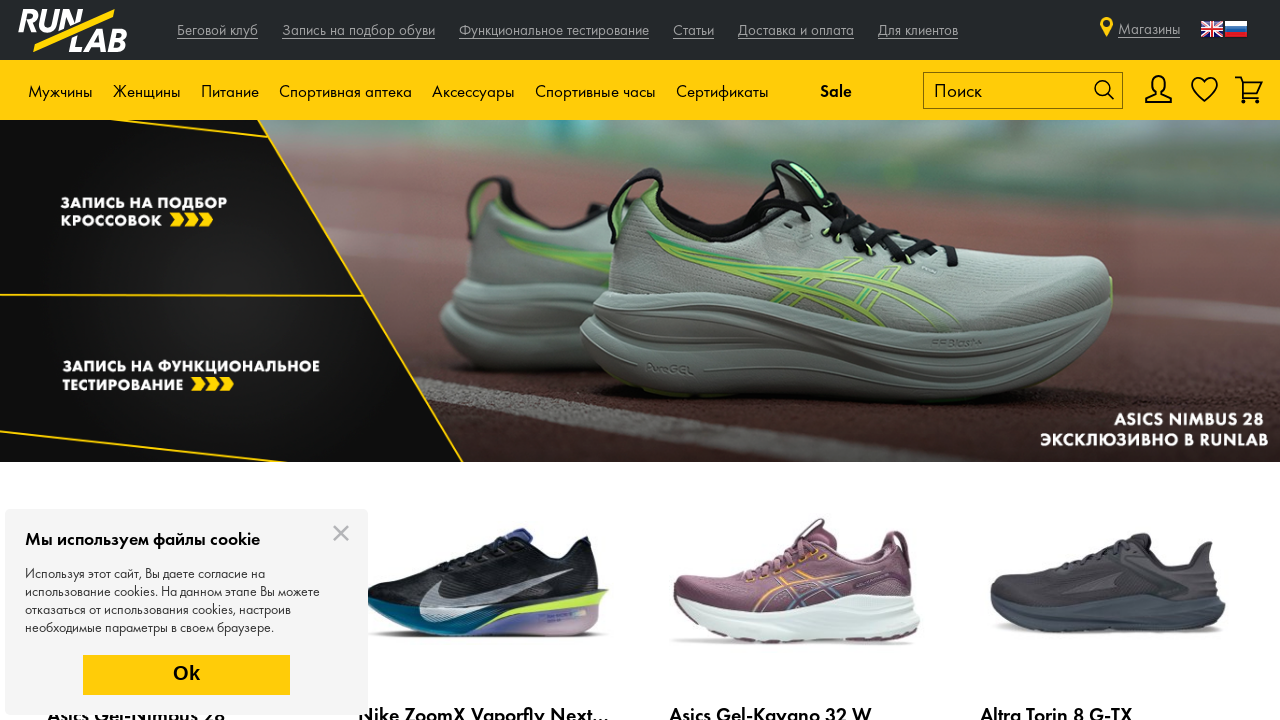

Filled search field with 'Pegasus' on #yw8
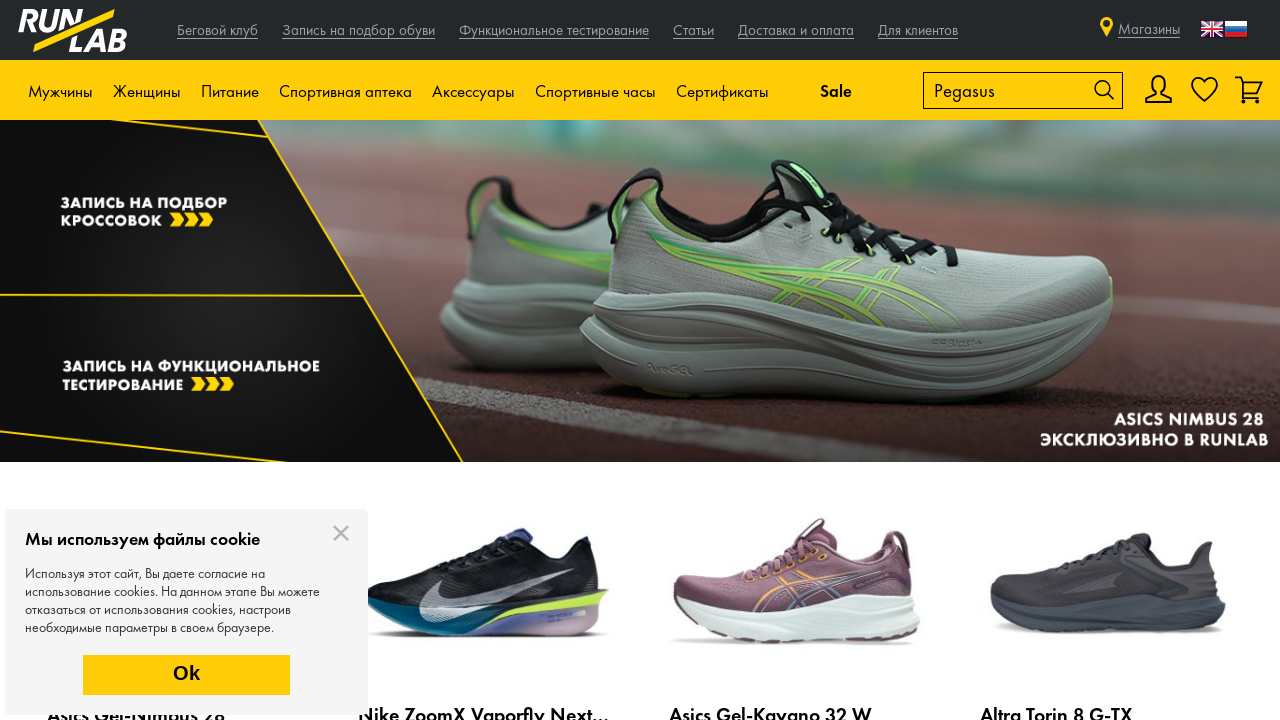

Clicked search button to search for Pegasus at (1104, 90) on .search-go
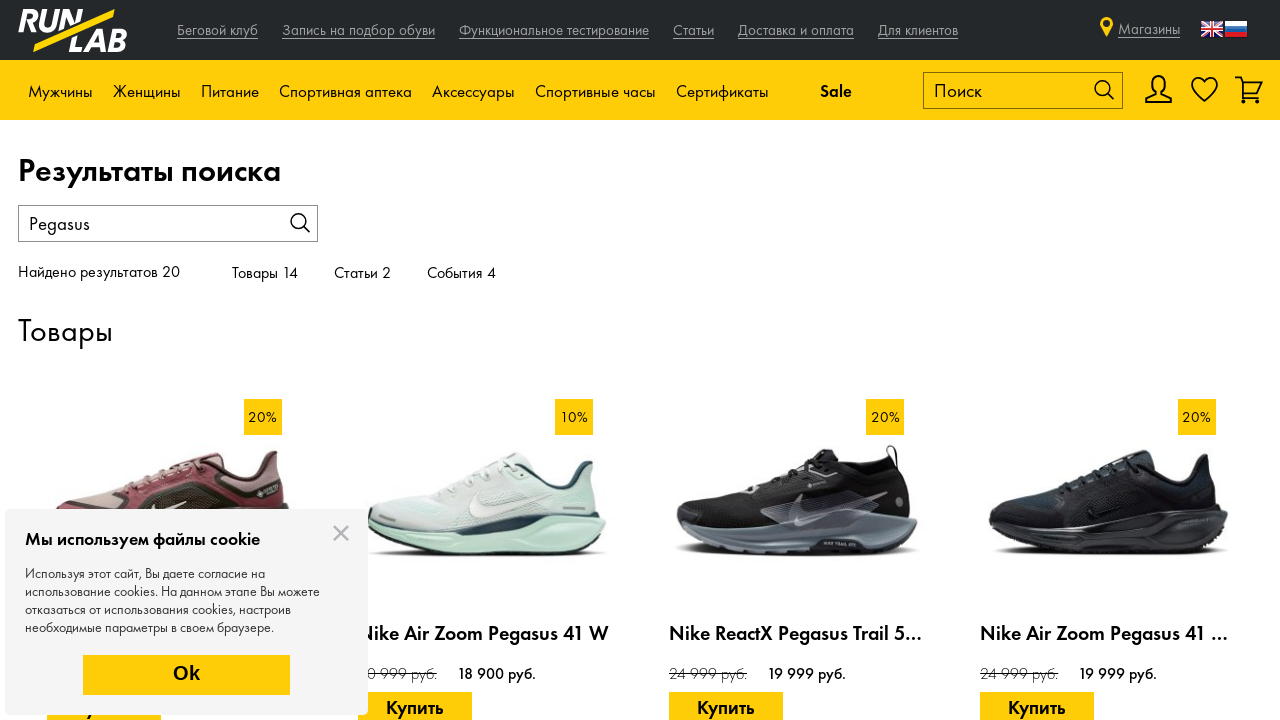

Search results for Pegasus loaded and verified
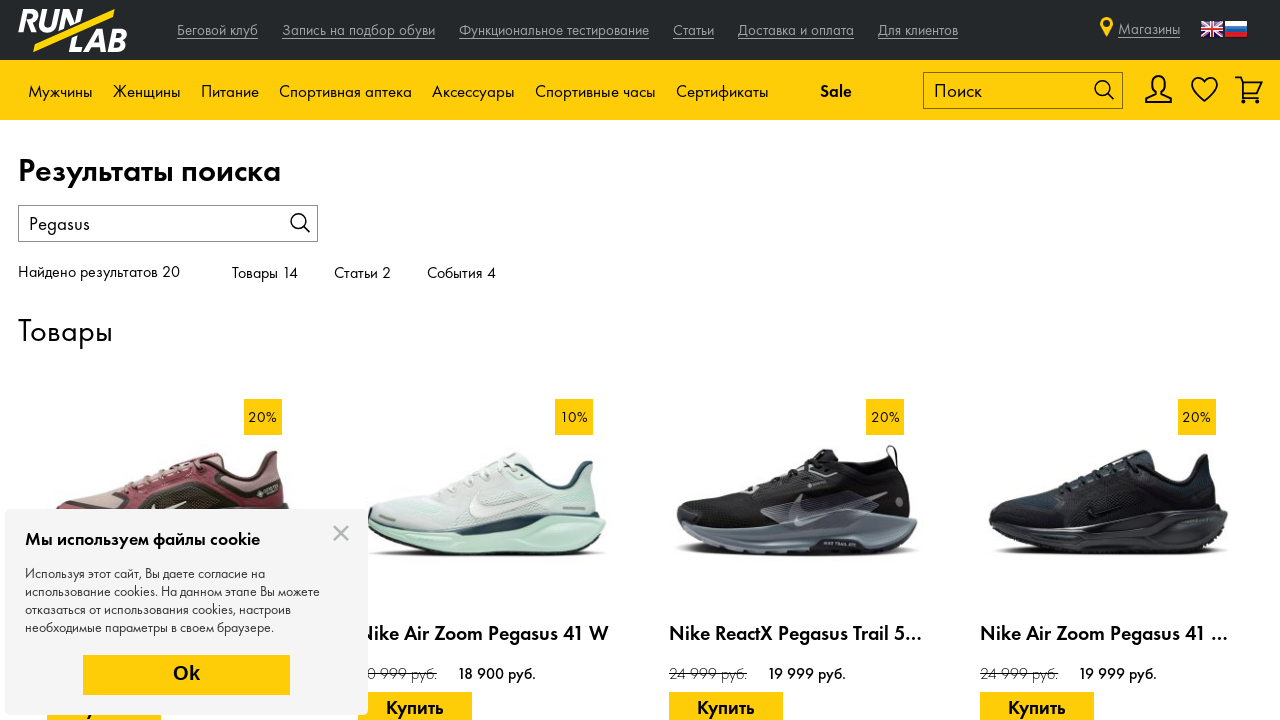

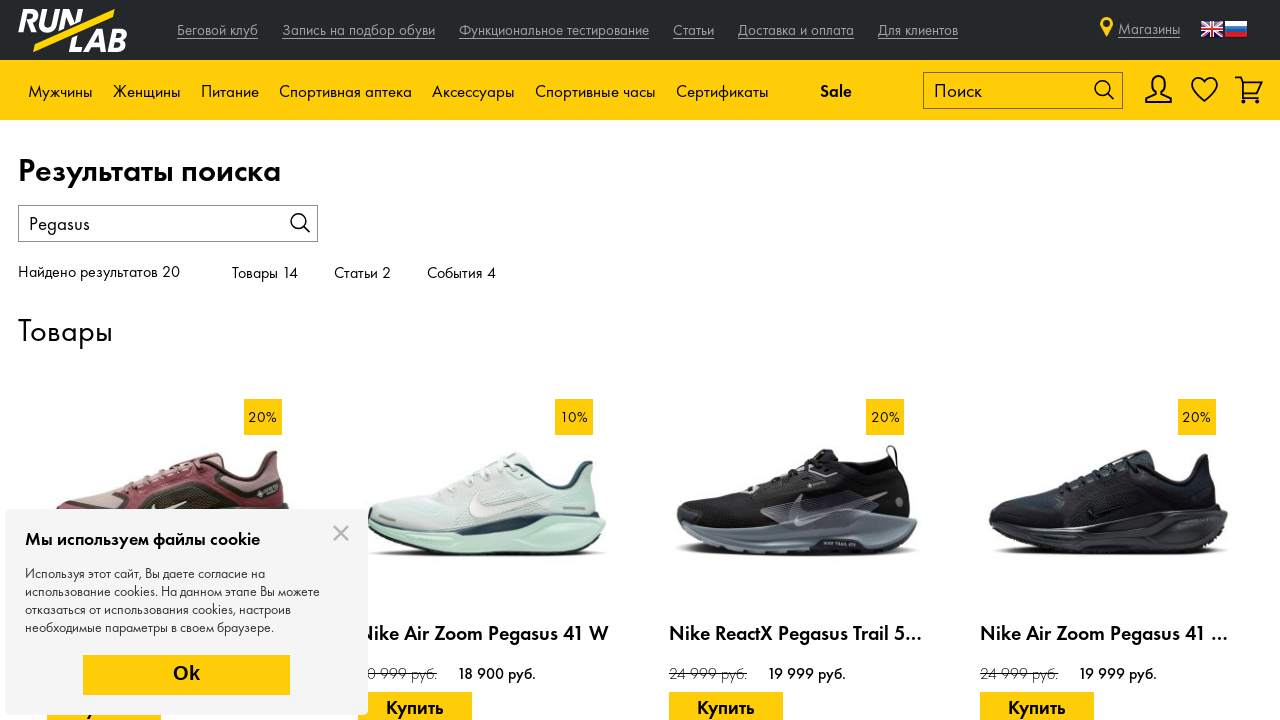